Tests train search functionality on erail.in by entering departure and arrival stations, then verifies train list results are displayed

Starting URL: https://erail.in/

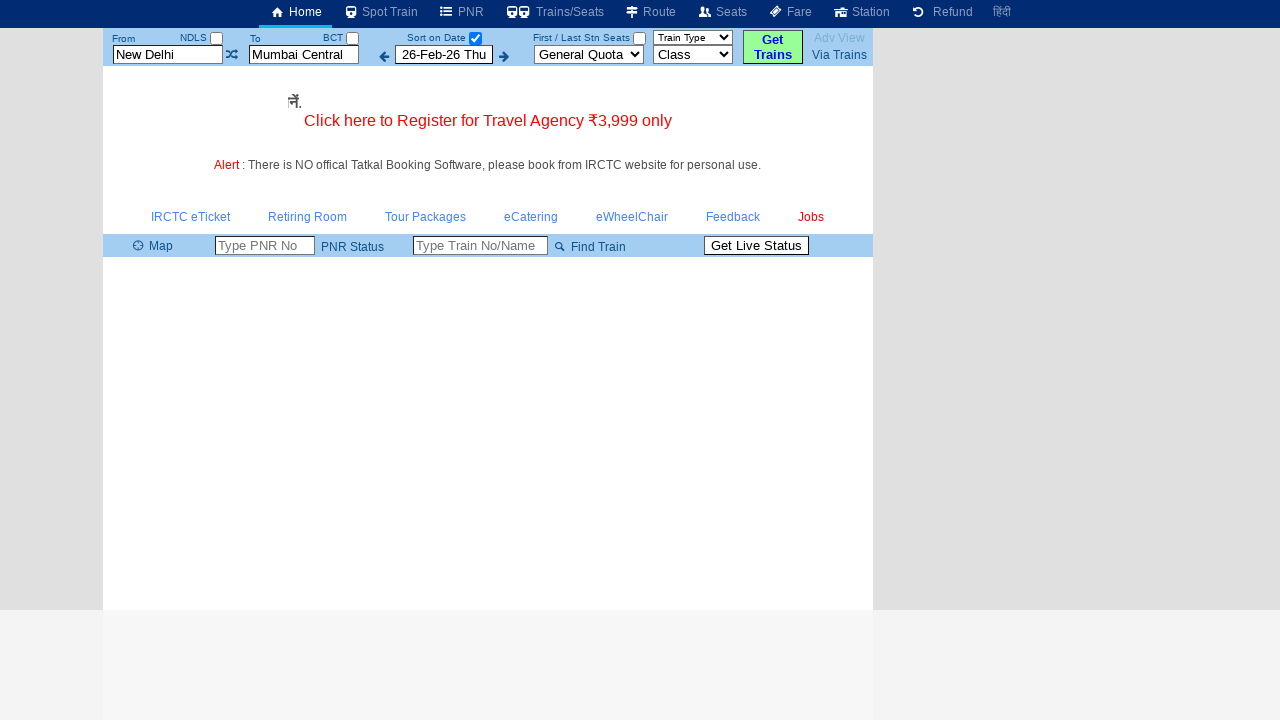

Cleared departure station field on #txtStationFrom
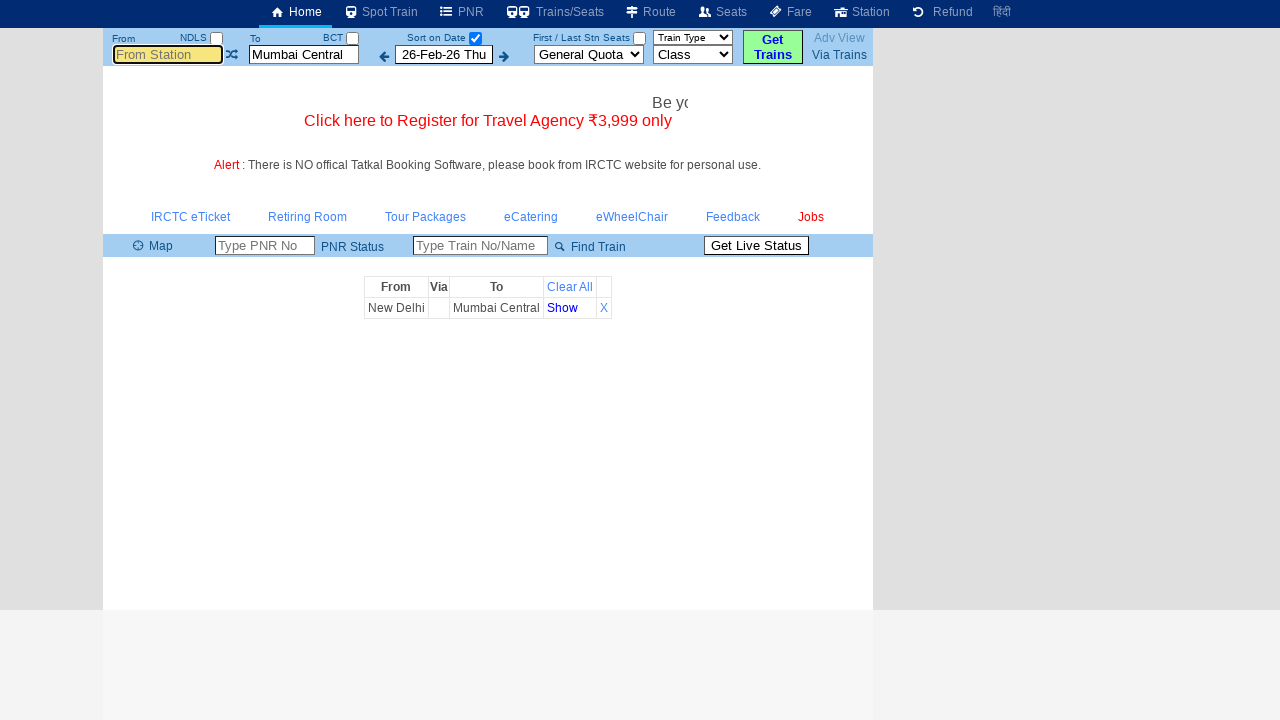

Filled departure station with 'MAS' on #txtStationFrom
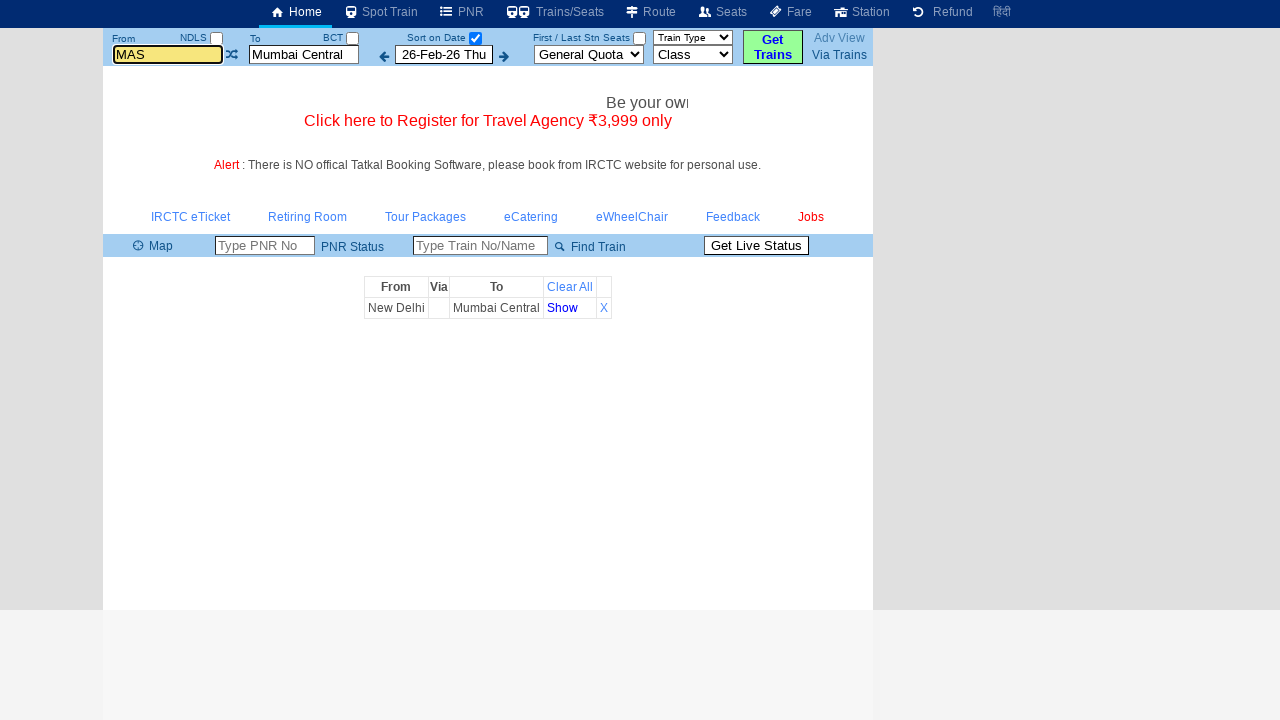

Pressed Enter to confirm departure station on #txtStationFrom
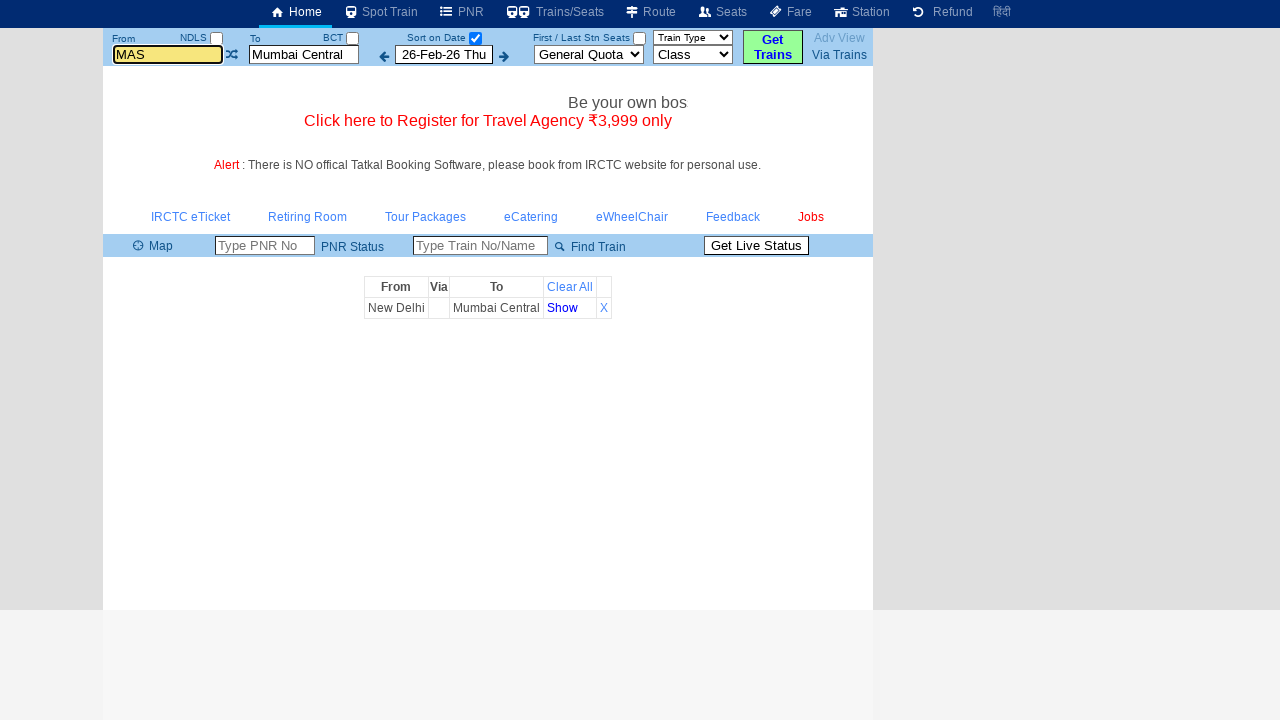

Cleared arrival station field on #txtStationTo
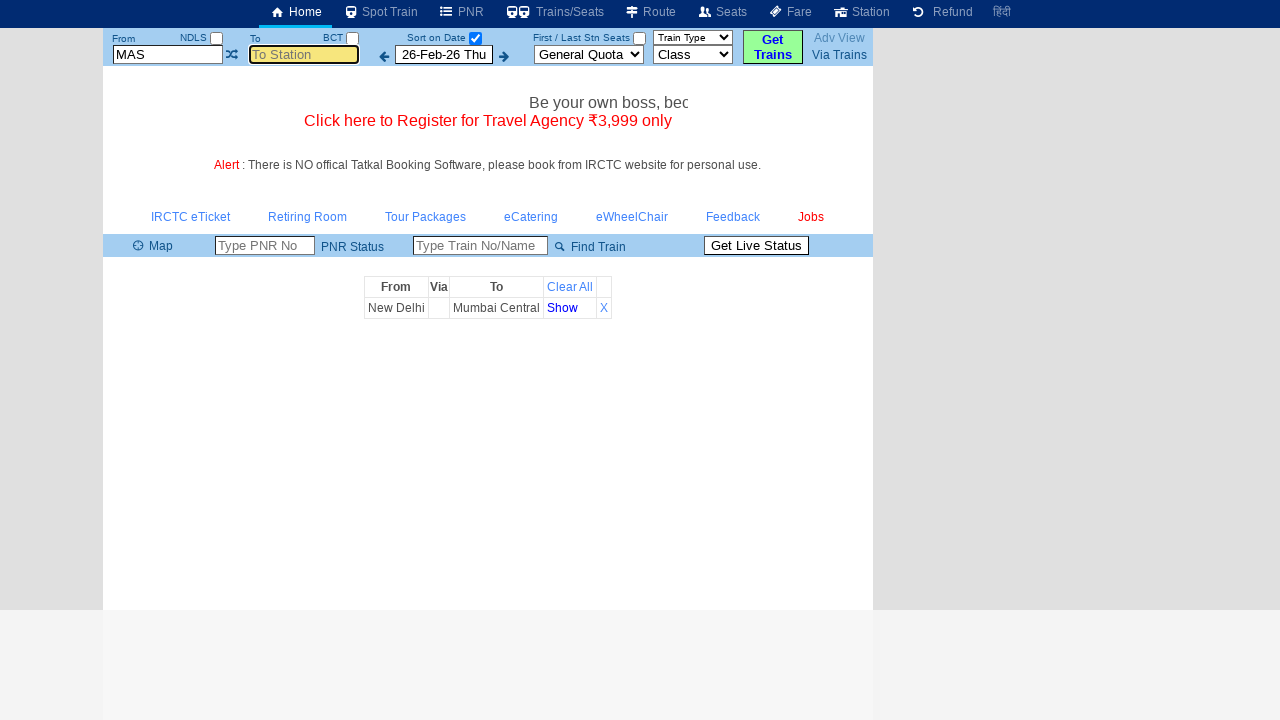

Filled arrival station with 'MDU' on #txtStationTo
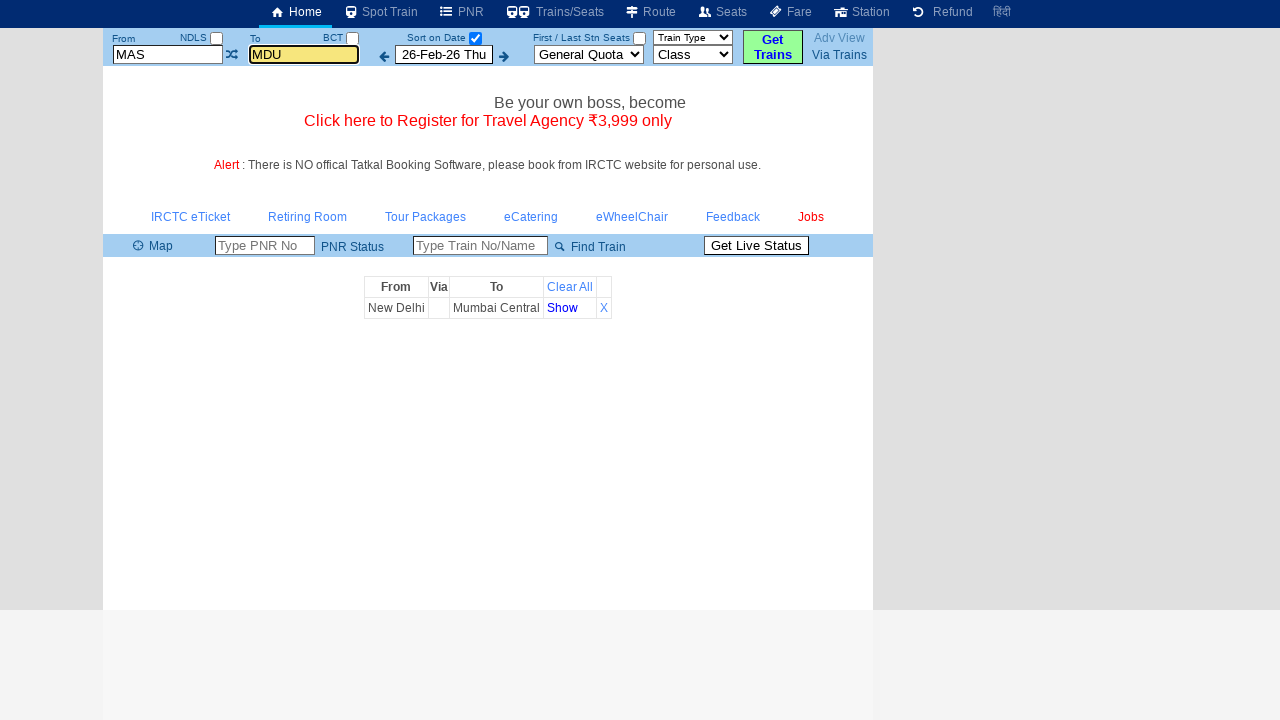

Pressed Enter to confirm arrival station on #txtStationTo
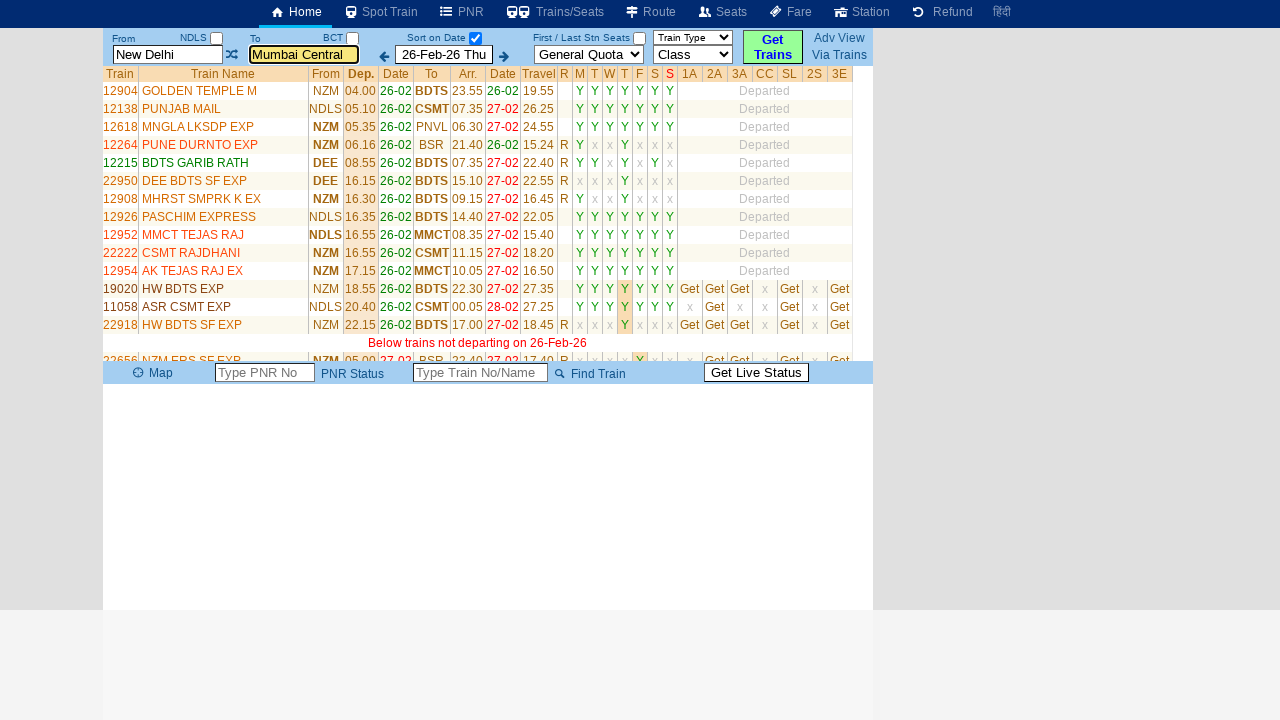

Unchecked date selection checkbox at (475, 38) on #chkSelectDateOnly
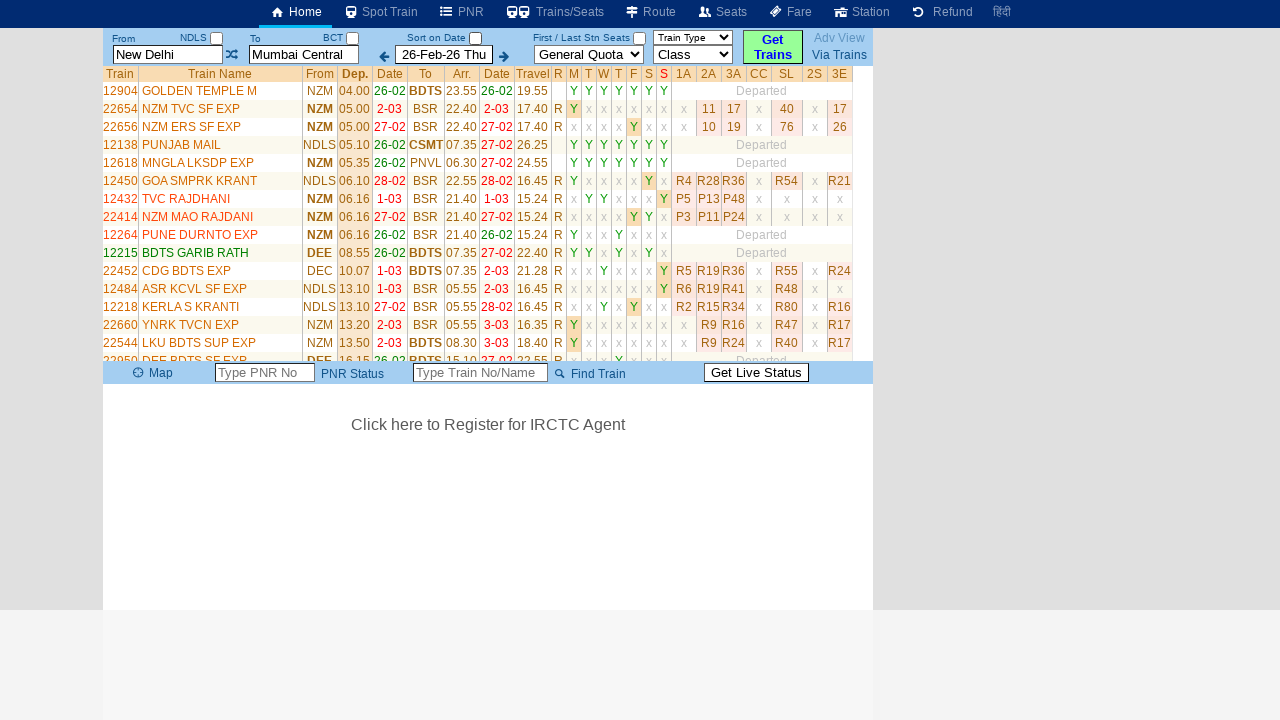

Train list table loaded and is visible
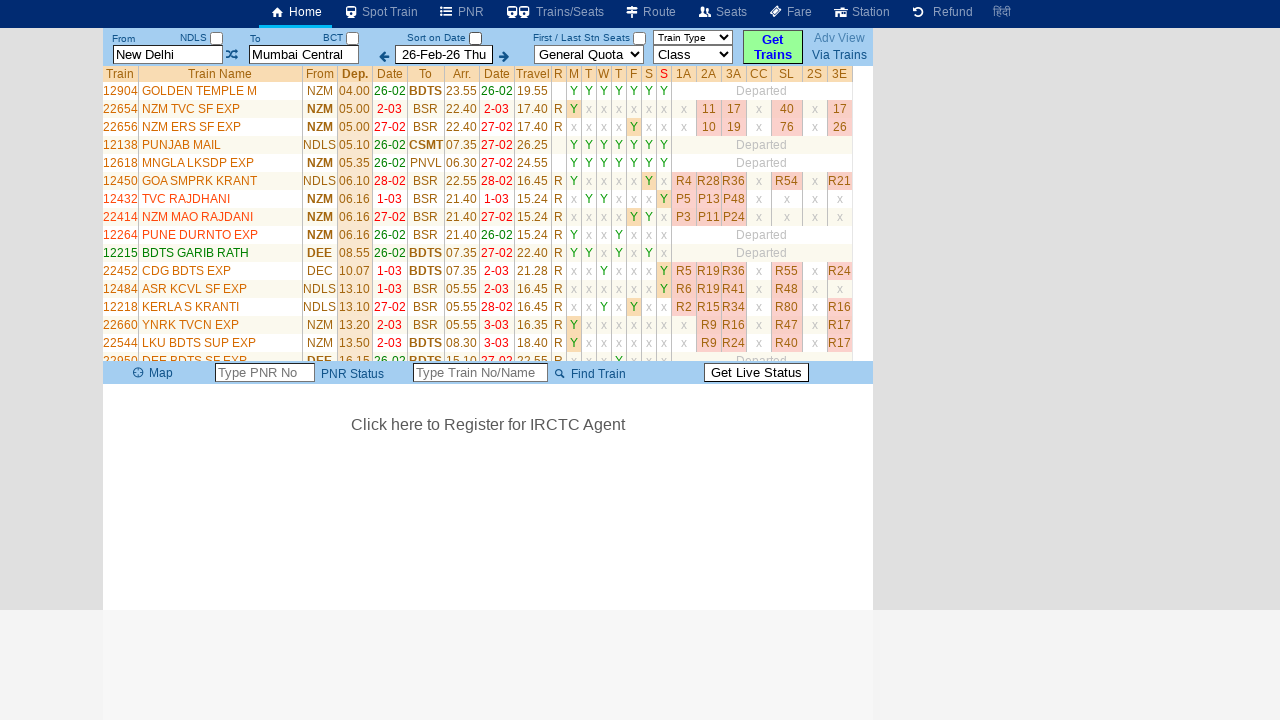

Retrieved 34 train elements from the table
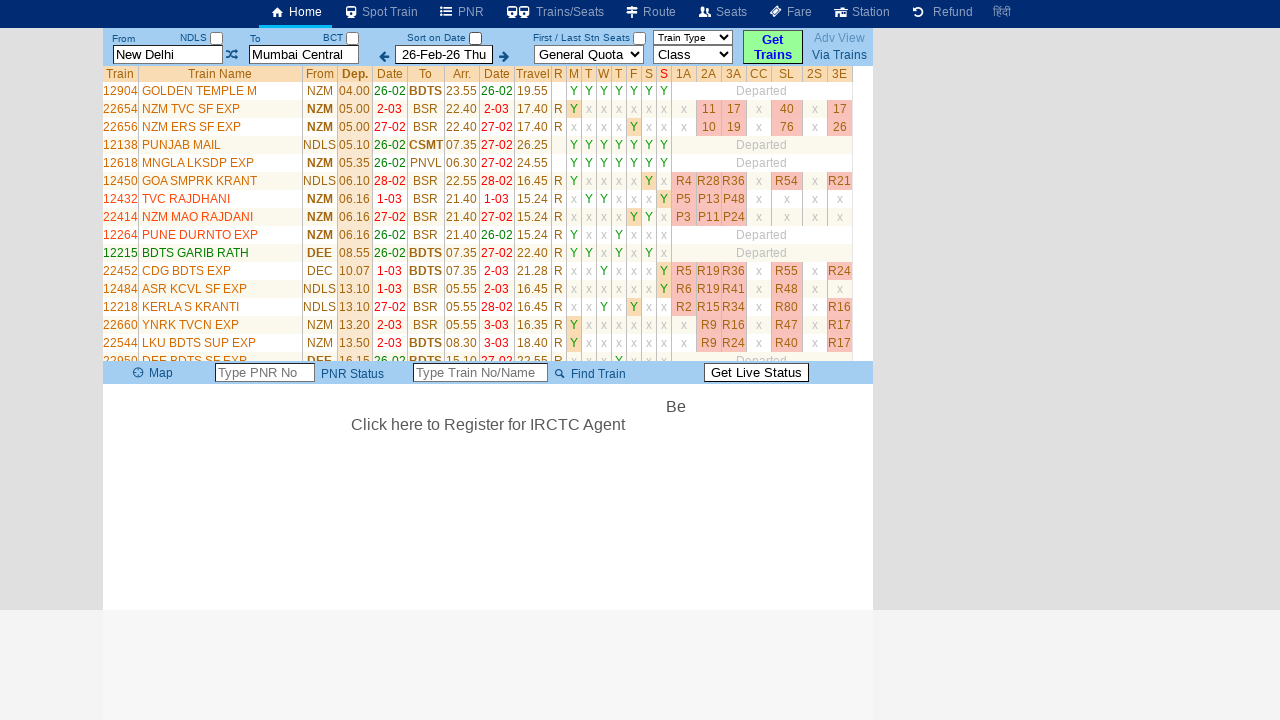

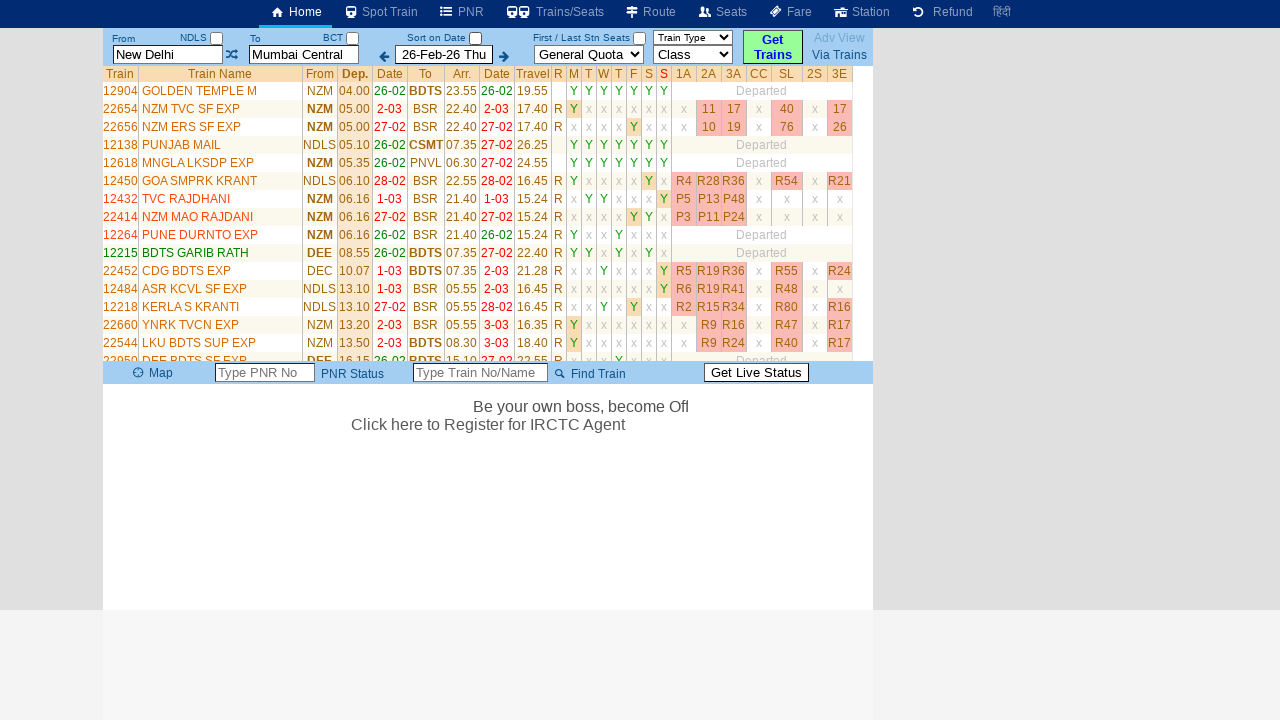